Tests standard click functionality on a button and verifies the action was registered

Starting URL: https://demoqa.com/buttons

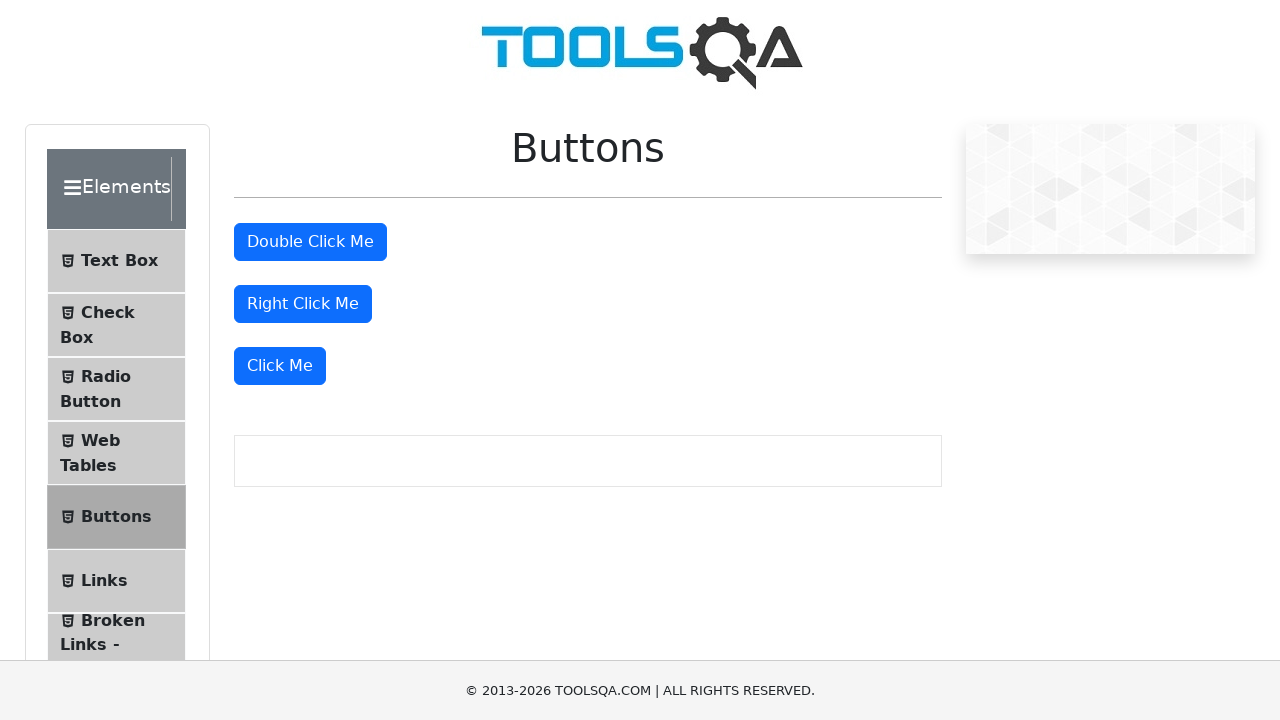

Clicked the 'Click Me' button to test standard click functionality at (280, 366) on xpath=//button[text()='Click Me']
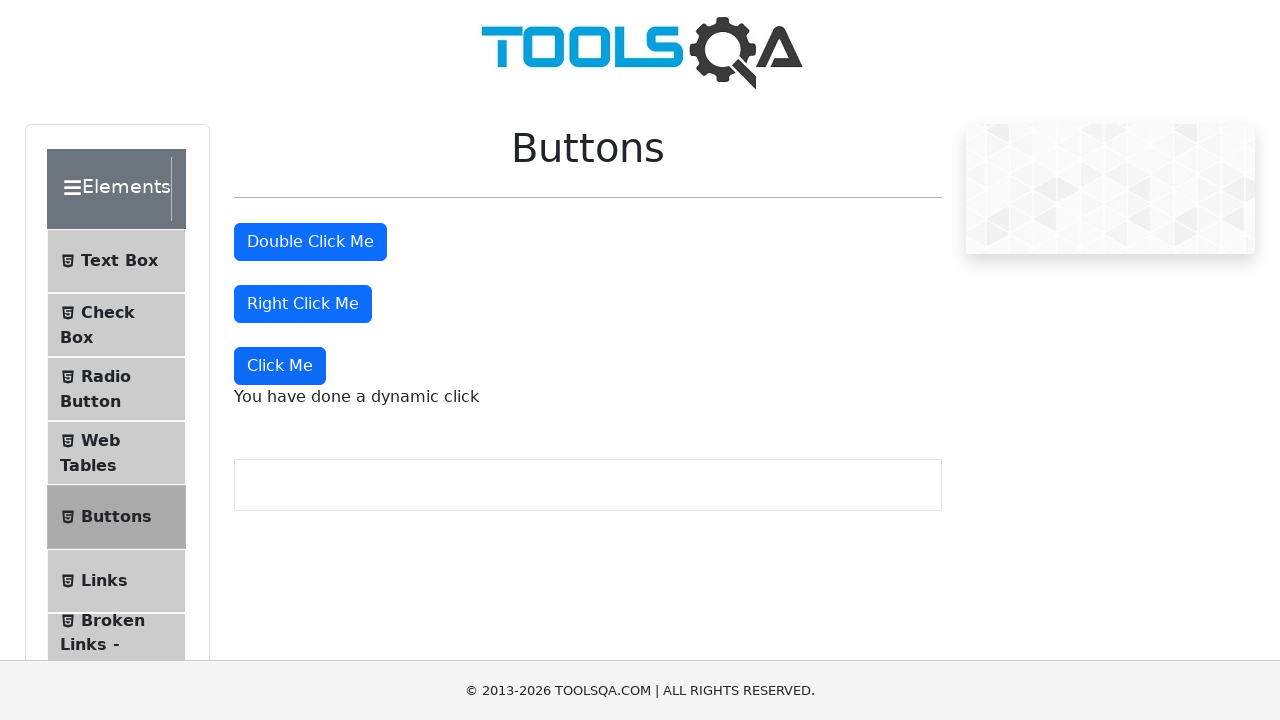

Verified that the dynamic click message appeared on the page
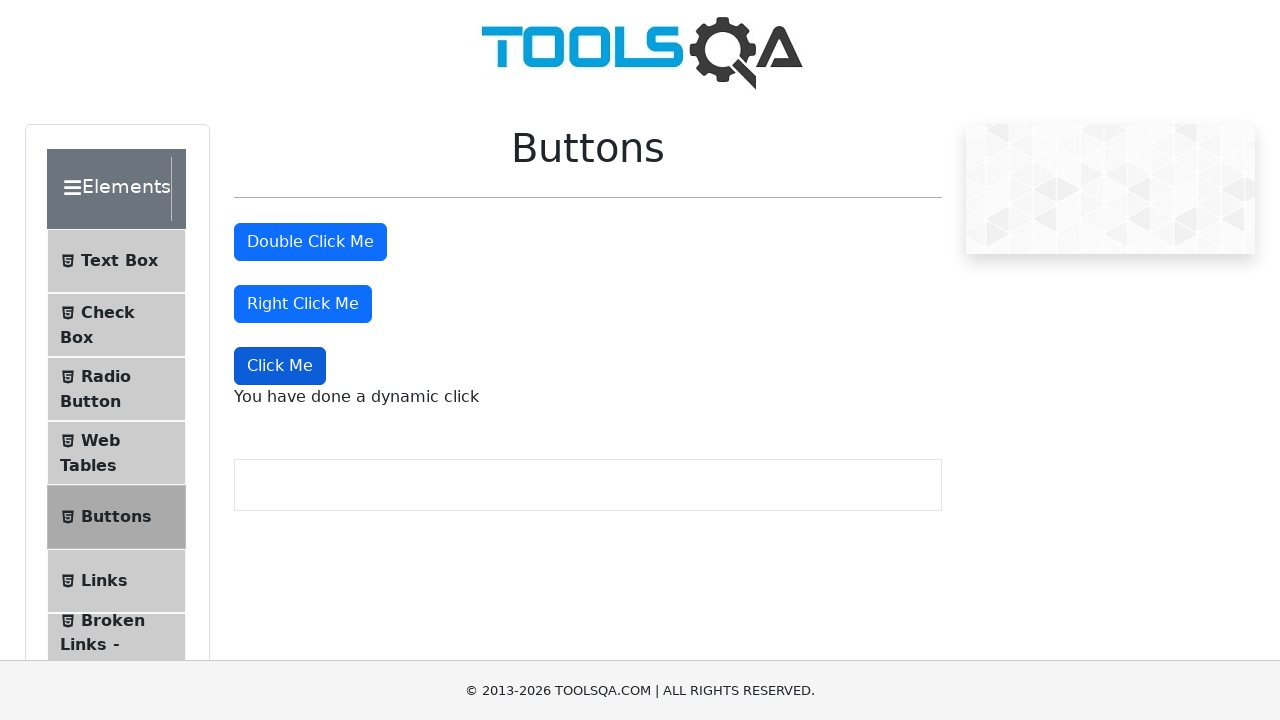

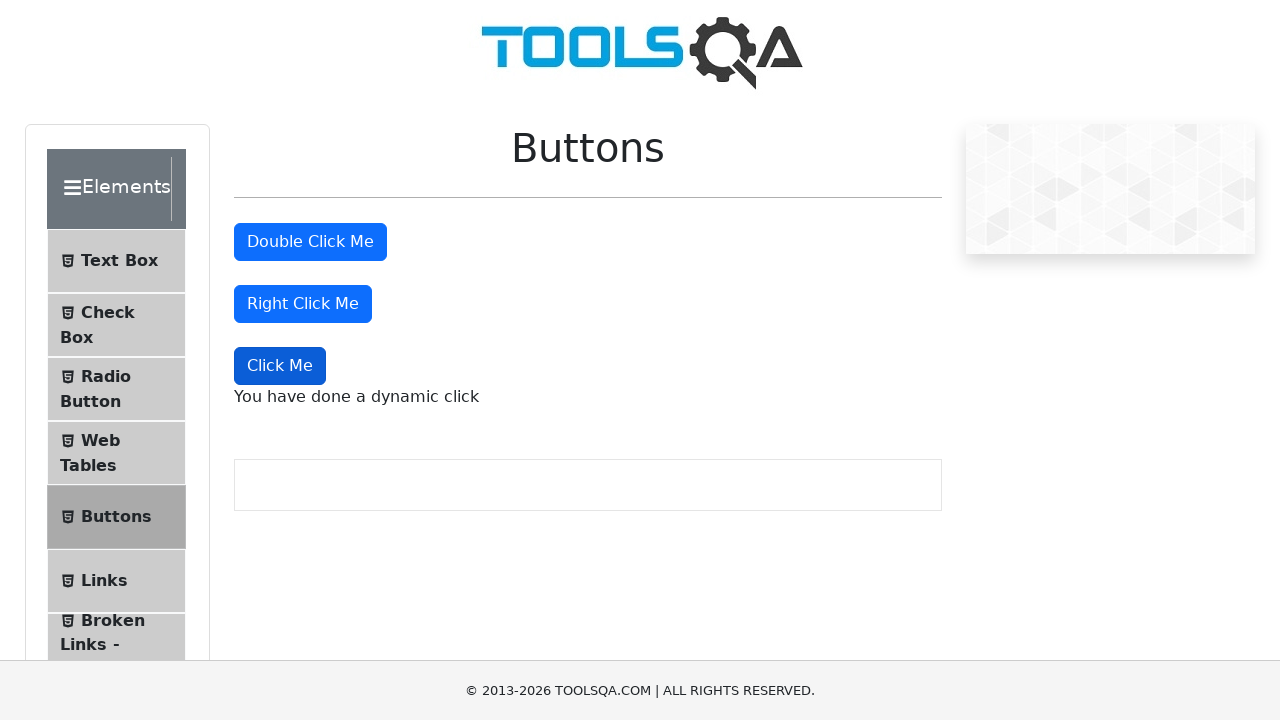